Tests infinite scroll functionality on a music playlist page by scrolling to the bottom repeatedly until all content is loaded, then verifies playlist elements are present.

Starting URL: https://workey.codeit.kr/music

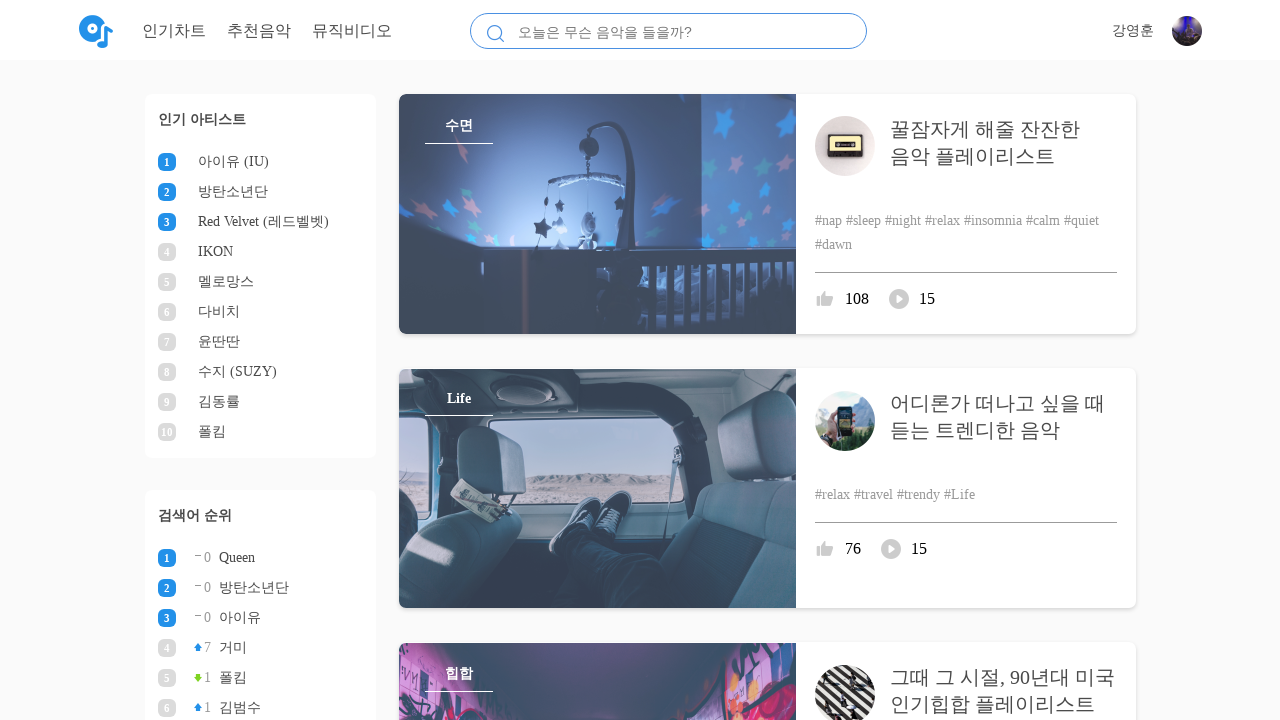

Retrieved initial page height
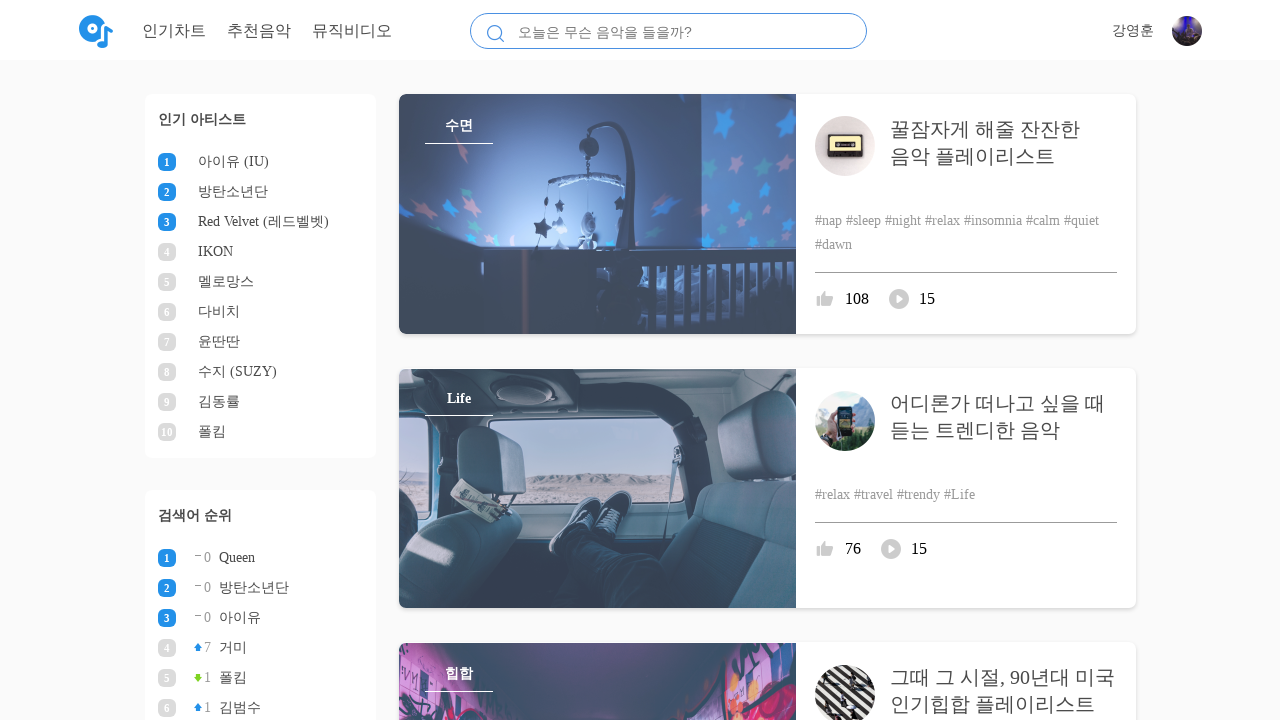

Scrolled to bottom of playlist page
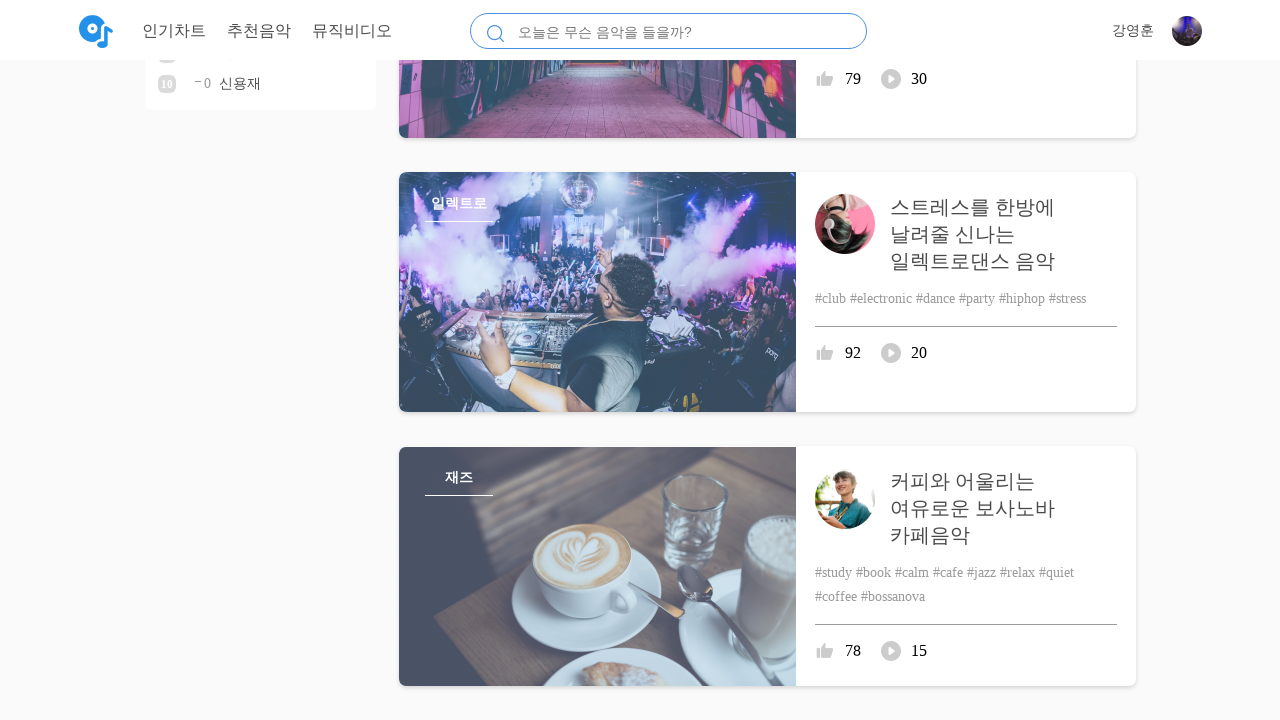

Waited 500ms for new playlist content to load
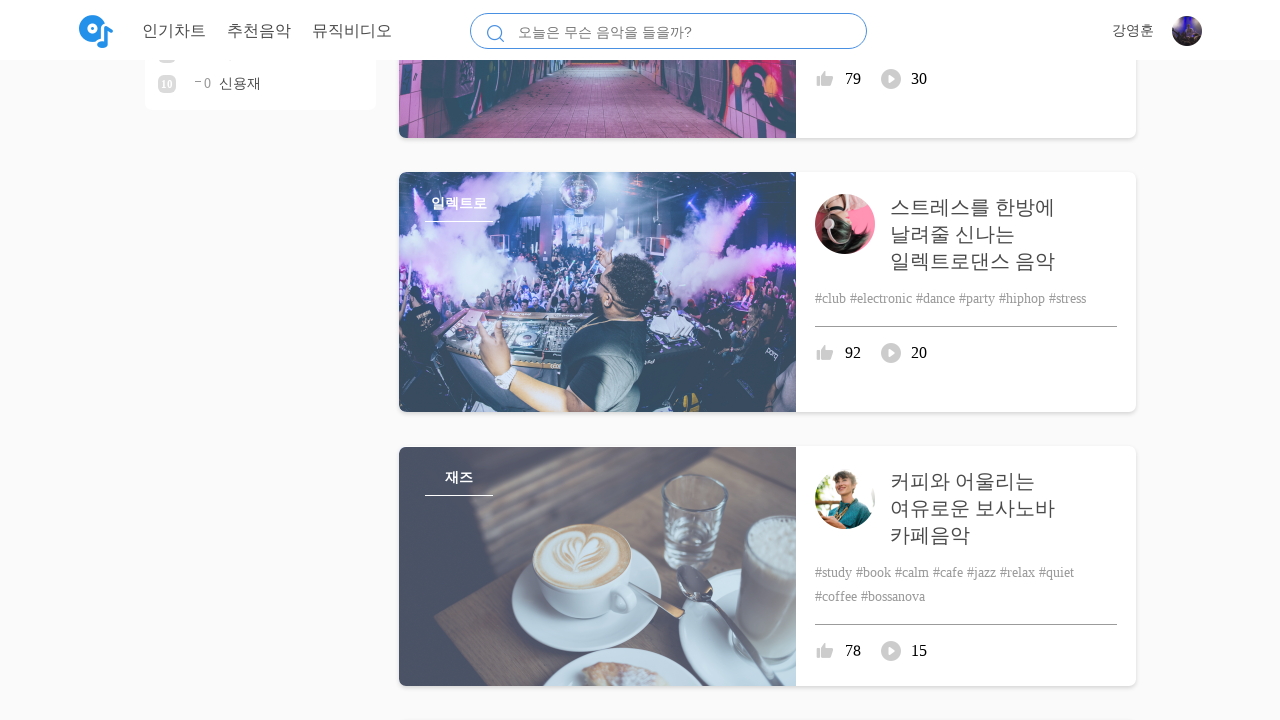

Retrieved updated page height after scroll
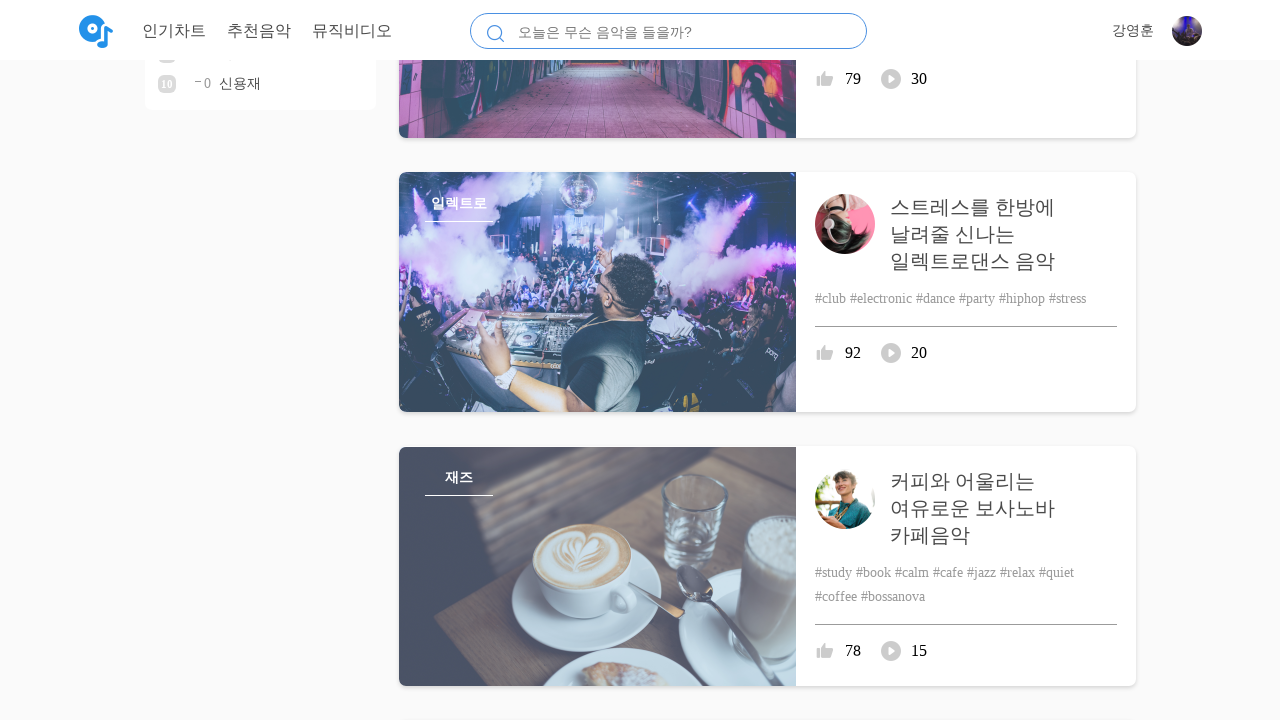

Scrolled to bottom of playlist page
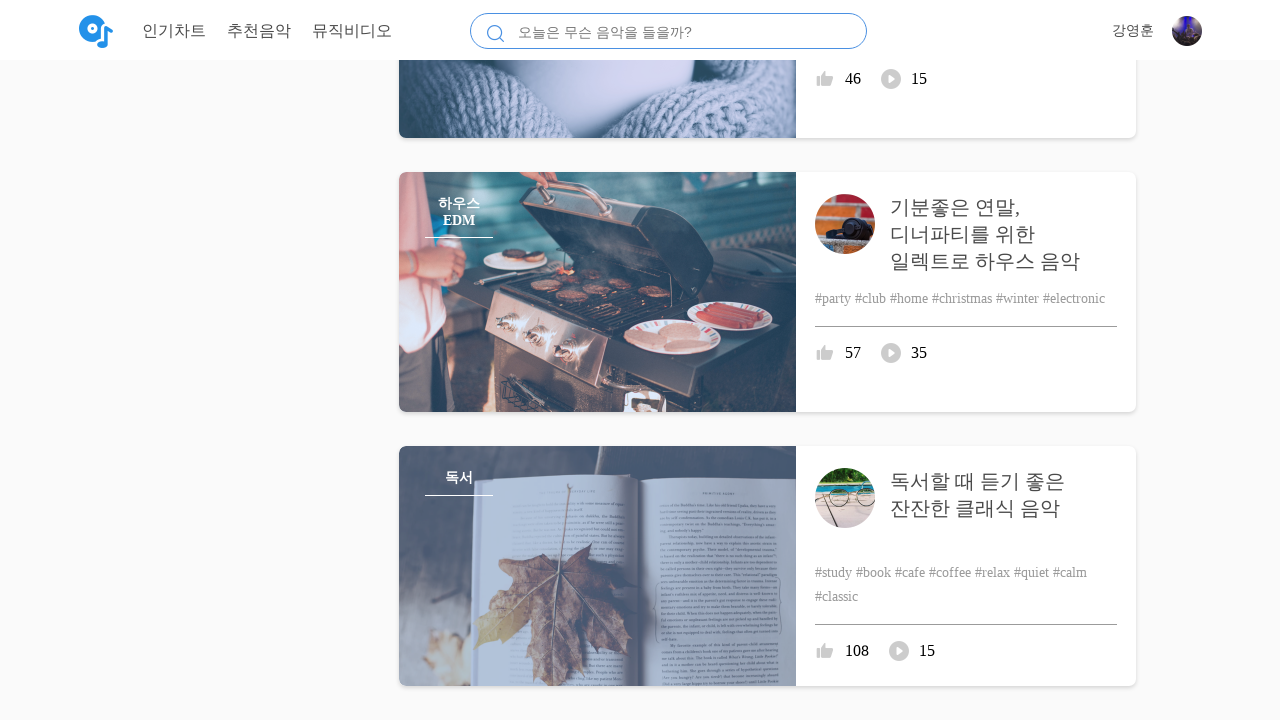

Waited 500ms for new playlist content to load
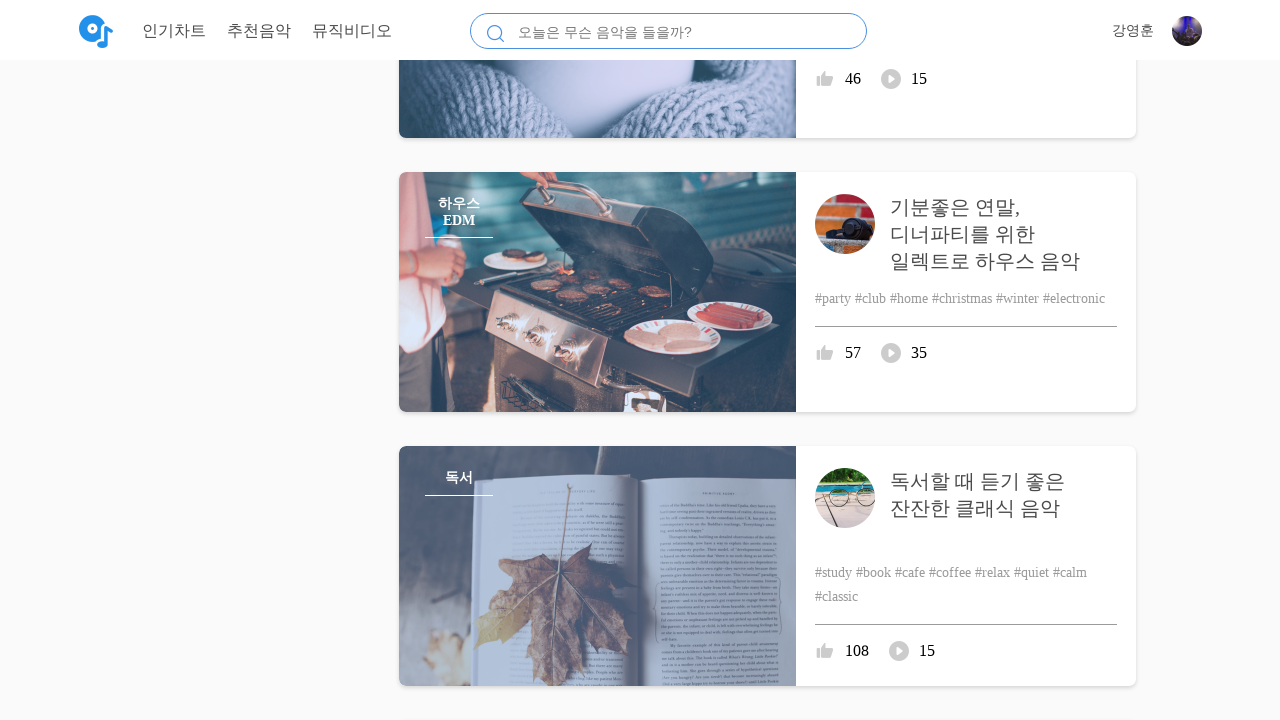

Retrieved updated page height after scroll
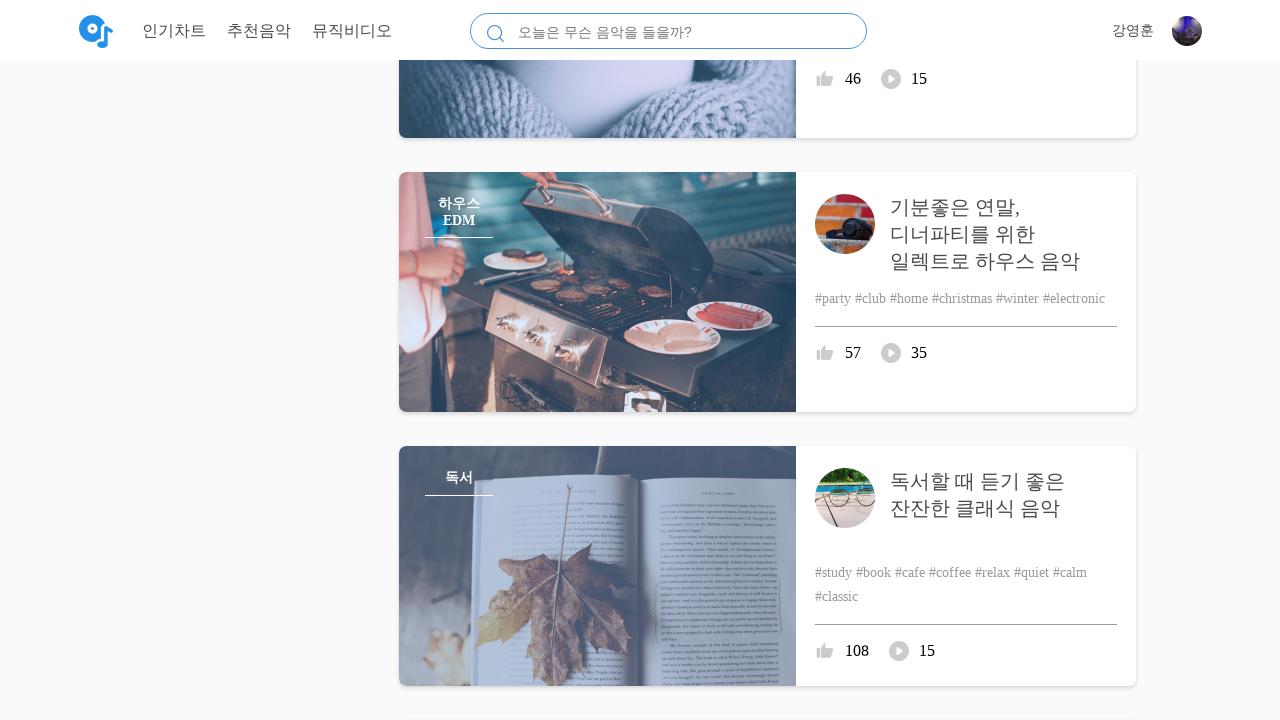

Scrolled to bottom of playlist page
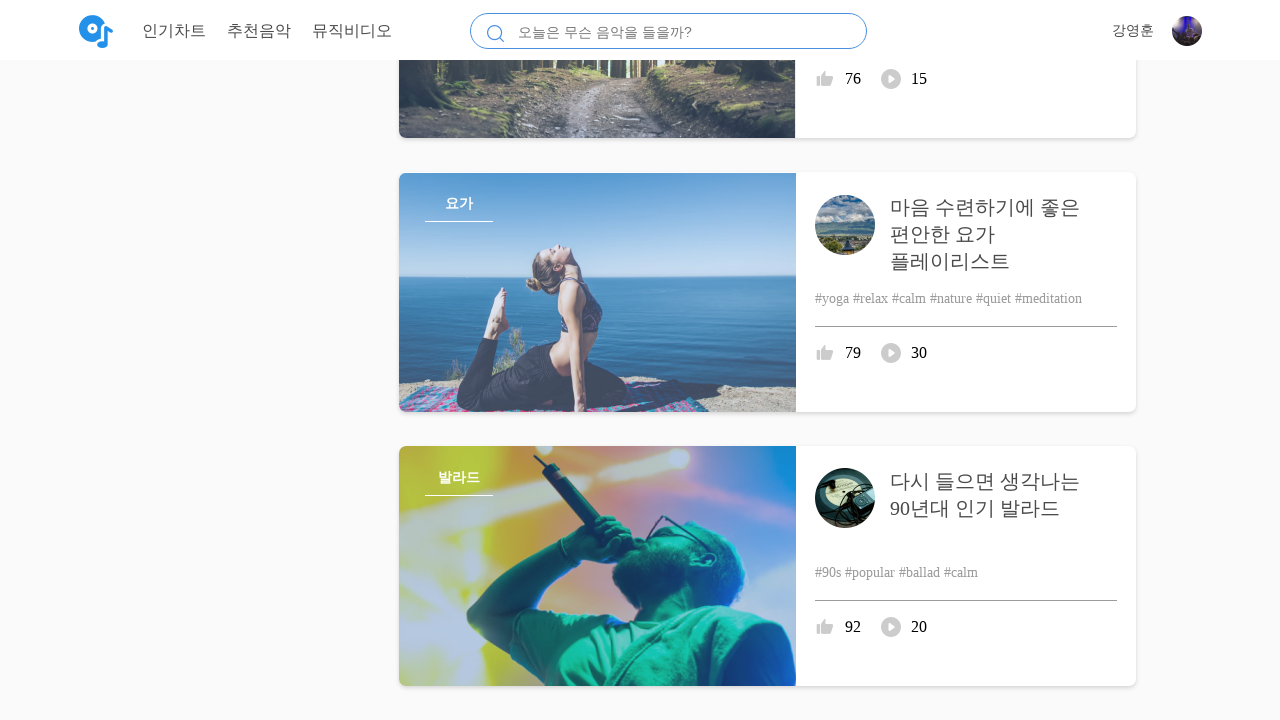

Waited 500ms for new playlist content to load
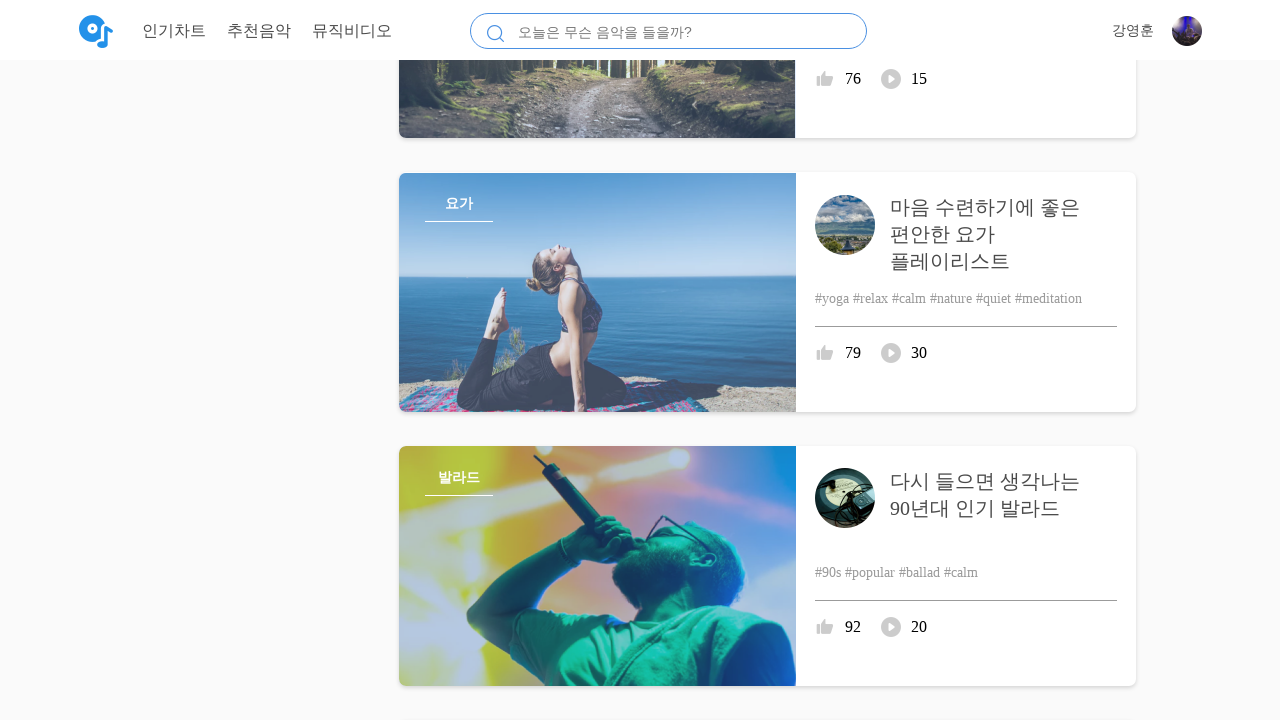

Retrieved updated page height after scroll
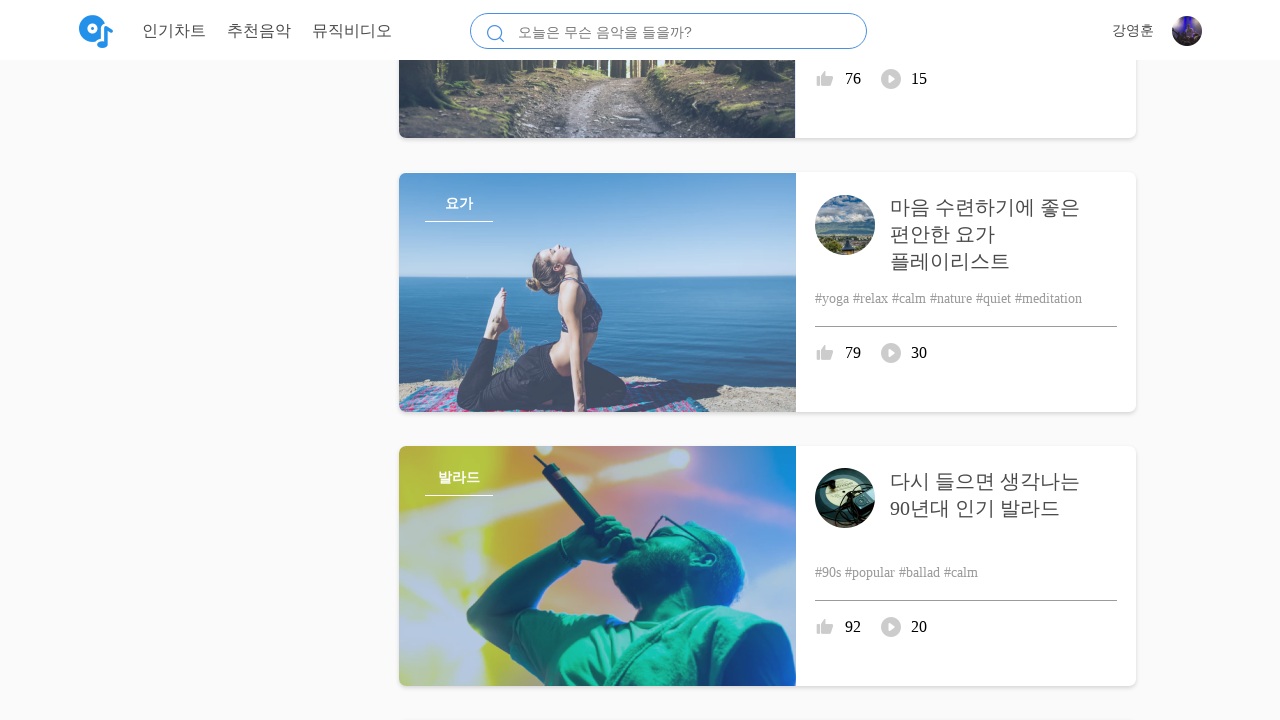

Scrolled to bottom of playlist page
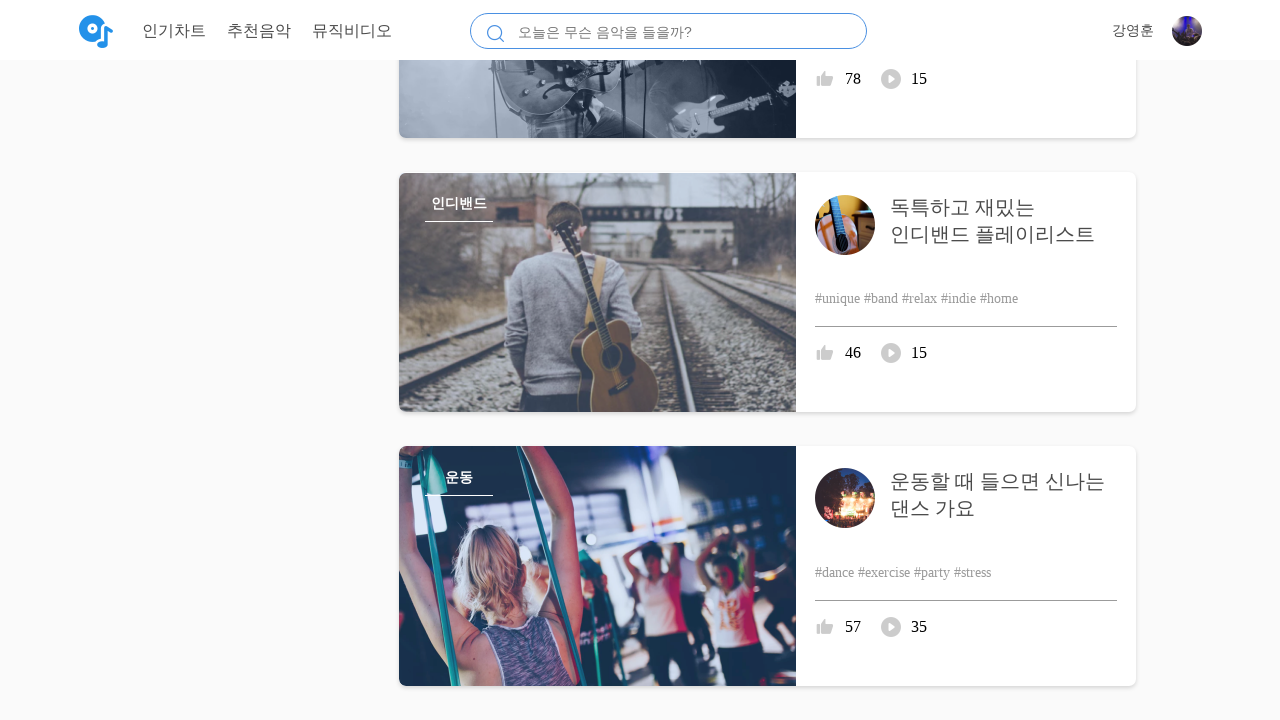

Waited 500ms for new playlist content to load
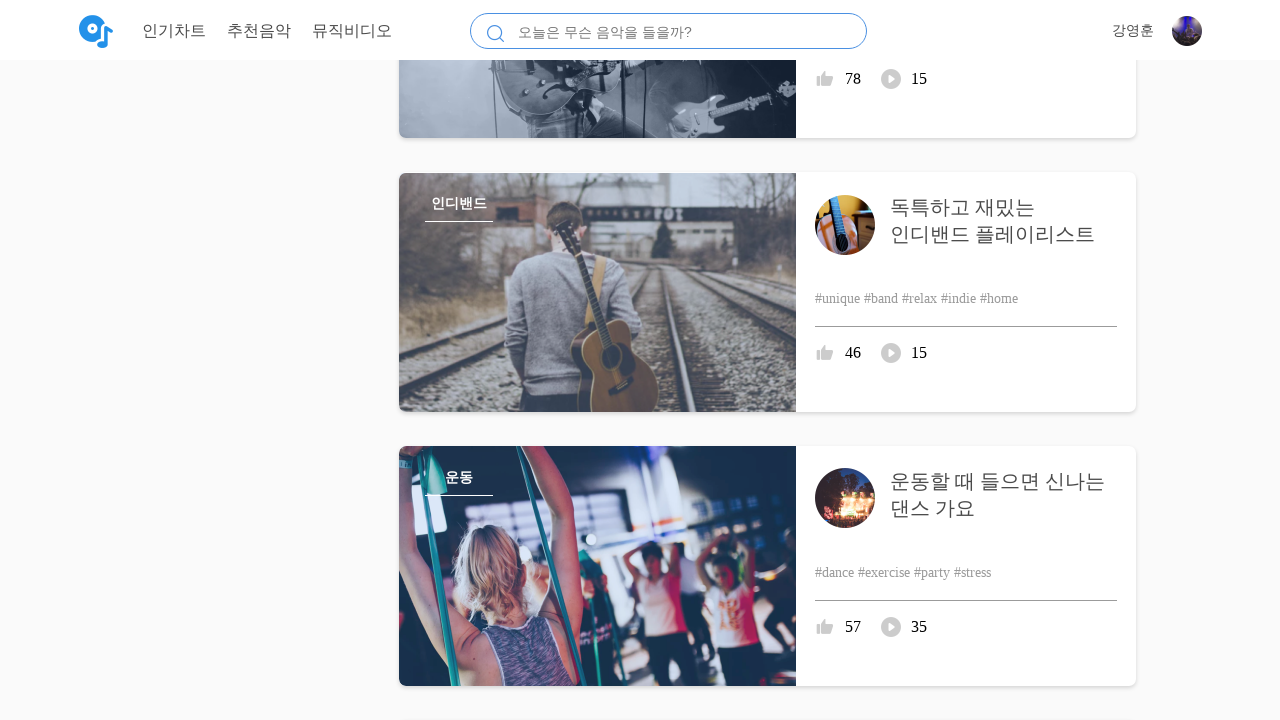

Retrieved updated page height after scroll
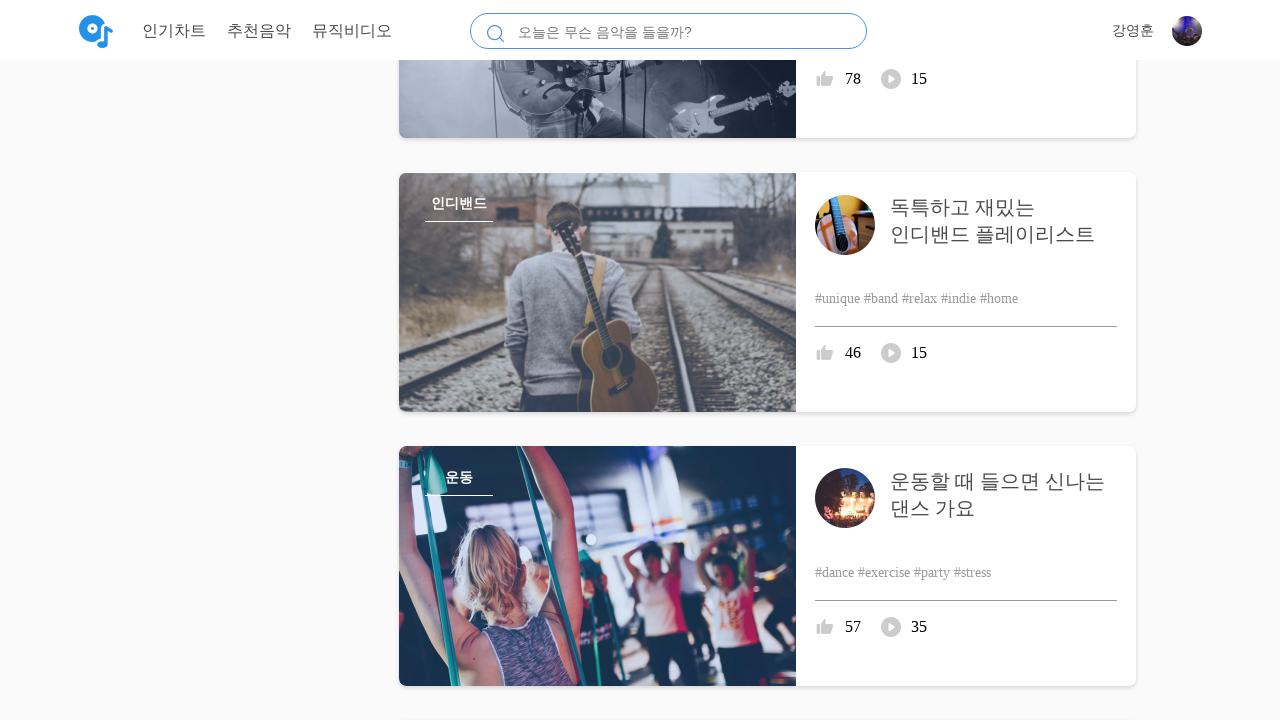

Scrolled to bottom of playlist page
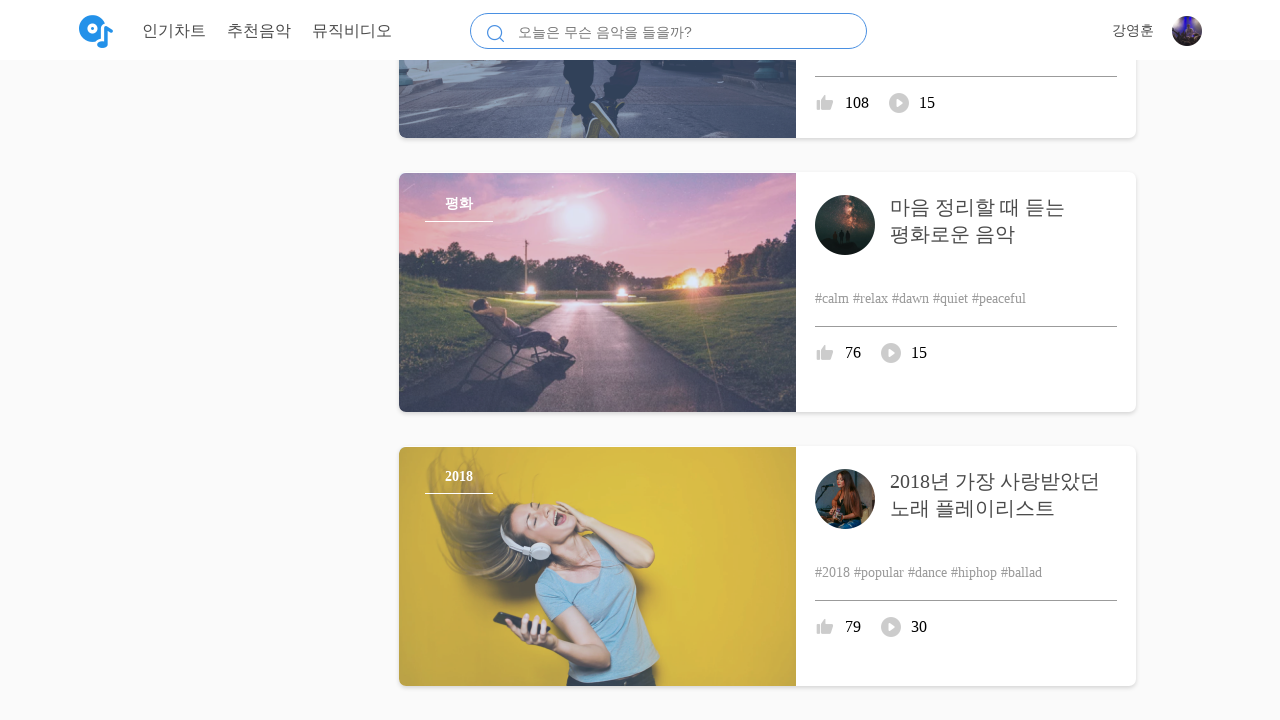

Waited 500ms for new playlist content to load
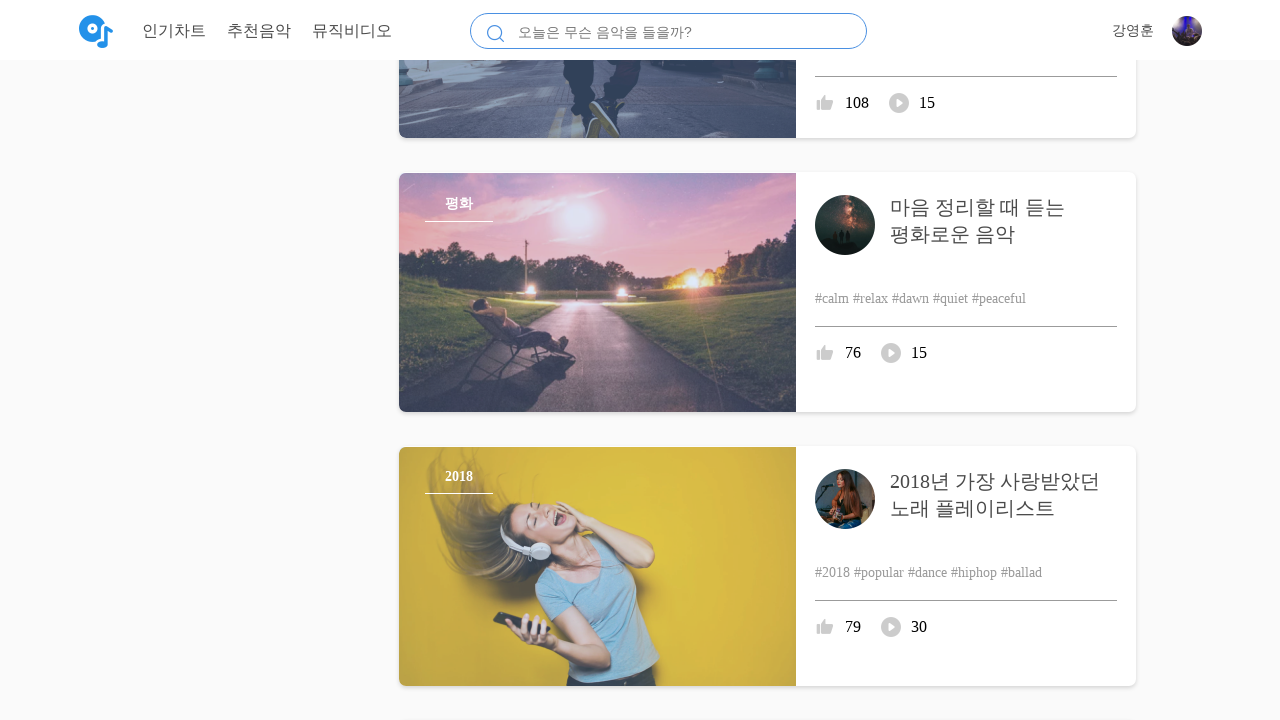

Retrieved updated page height after scroll
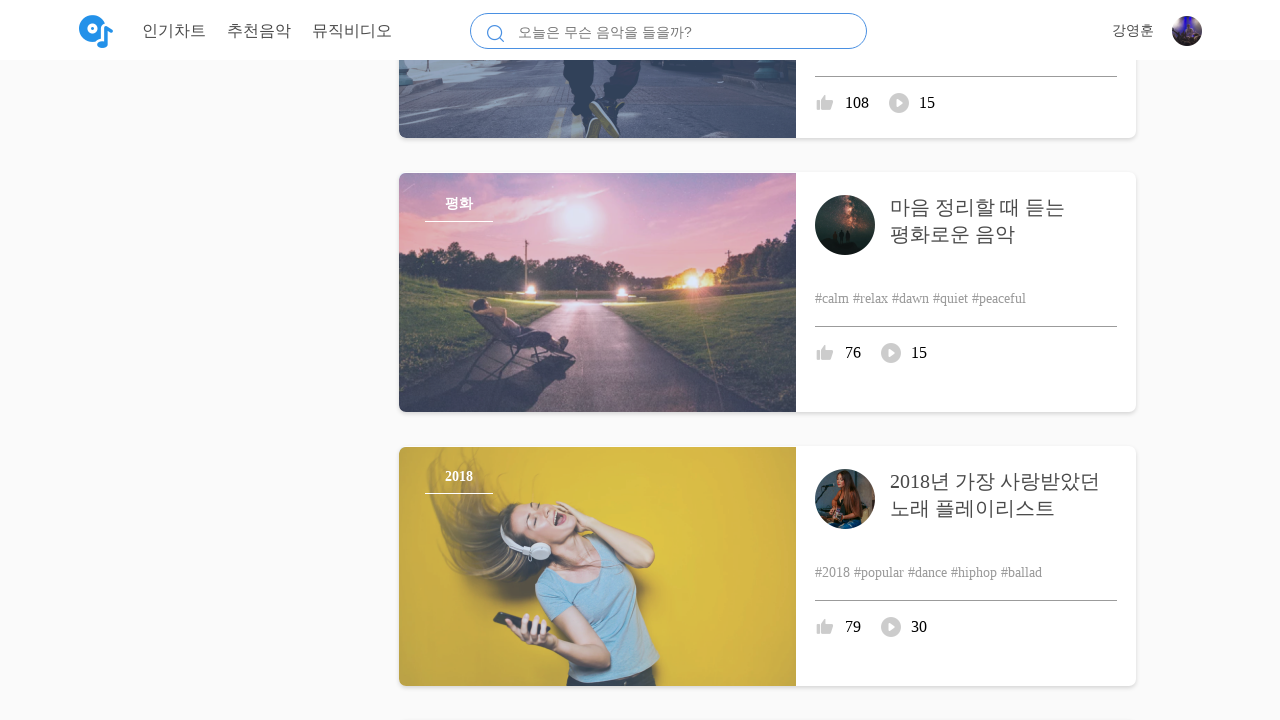

Scrolled to bottom of playlist page
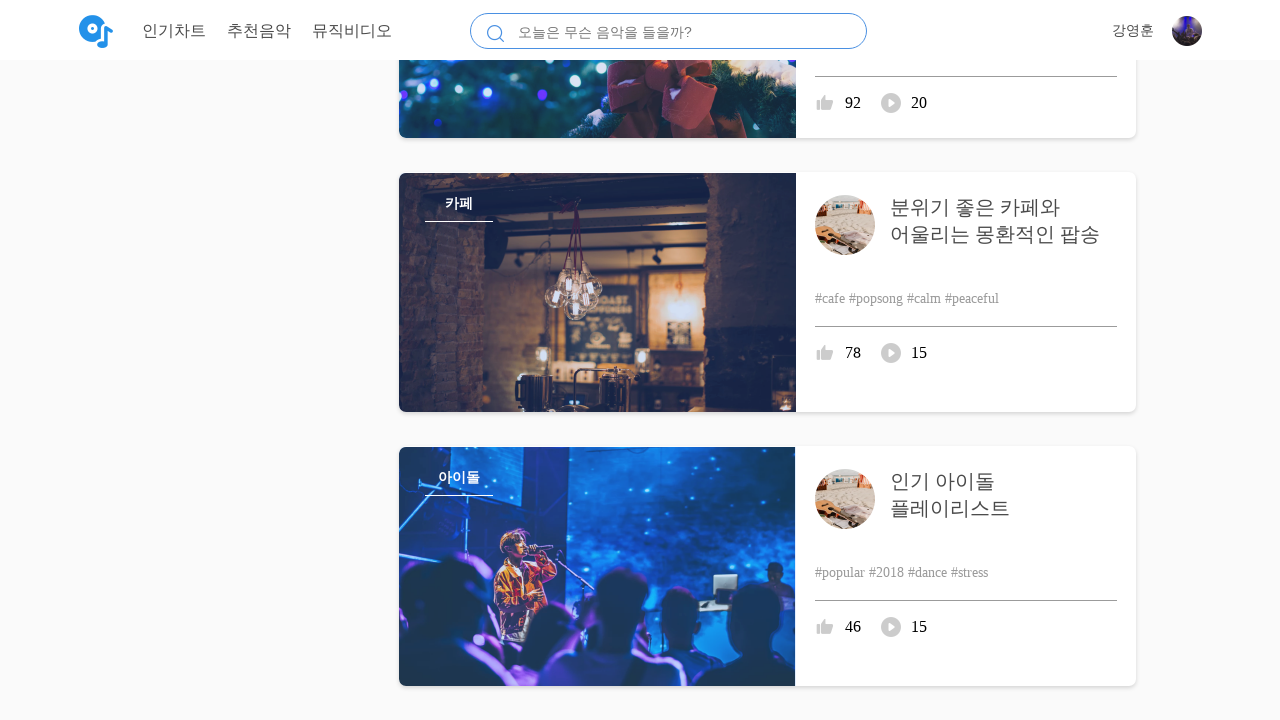

Waited 500ms for new playlist content to load
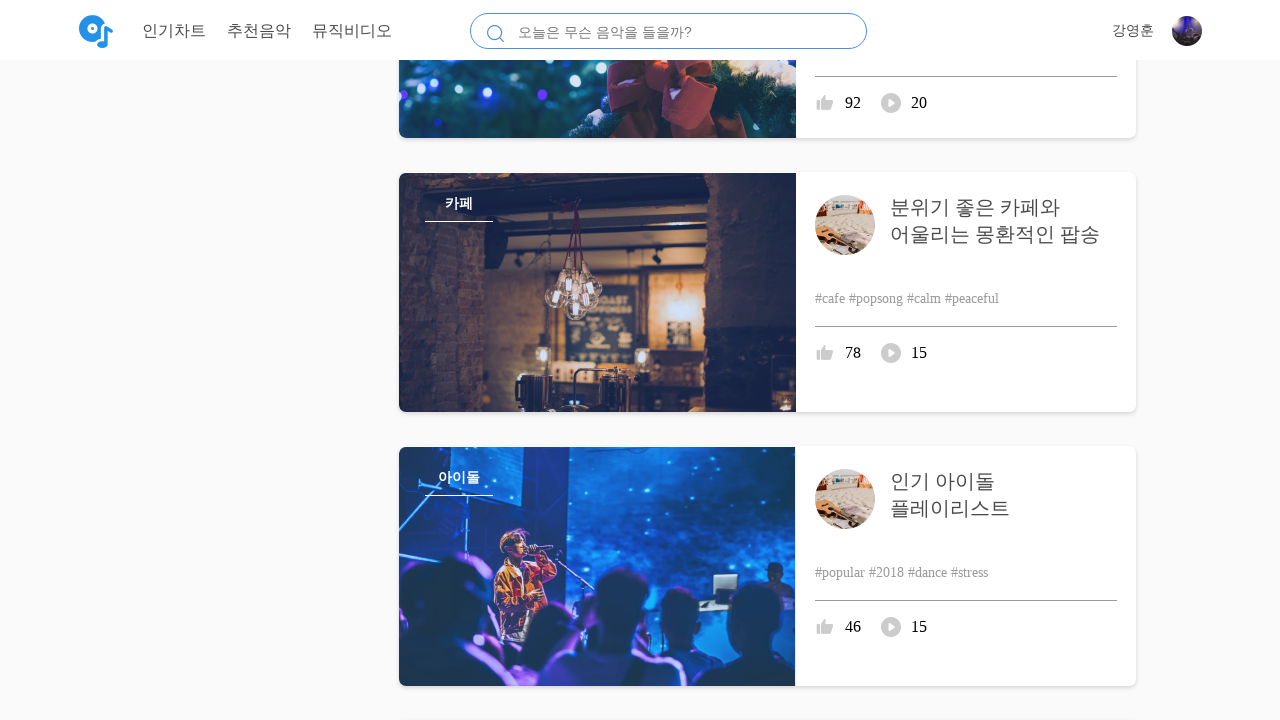

Retrieved updated page height after scroll
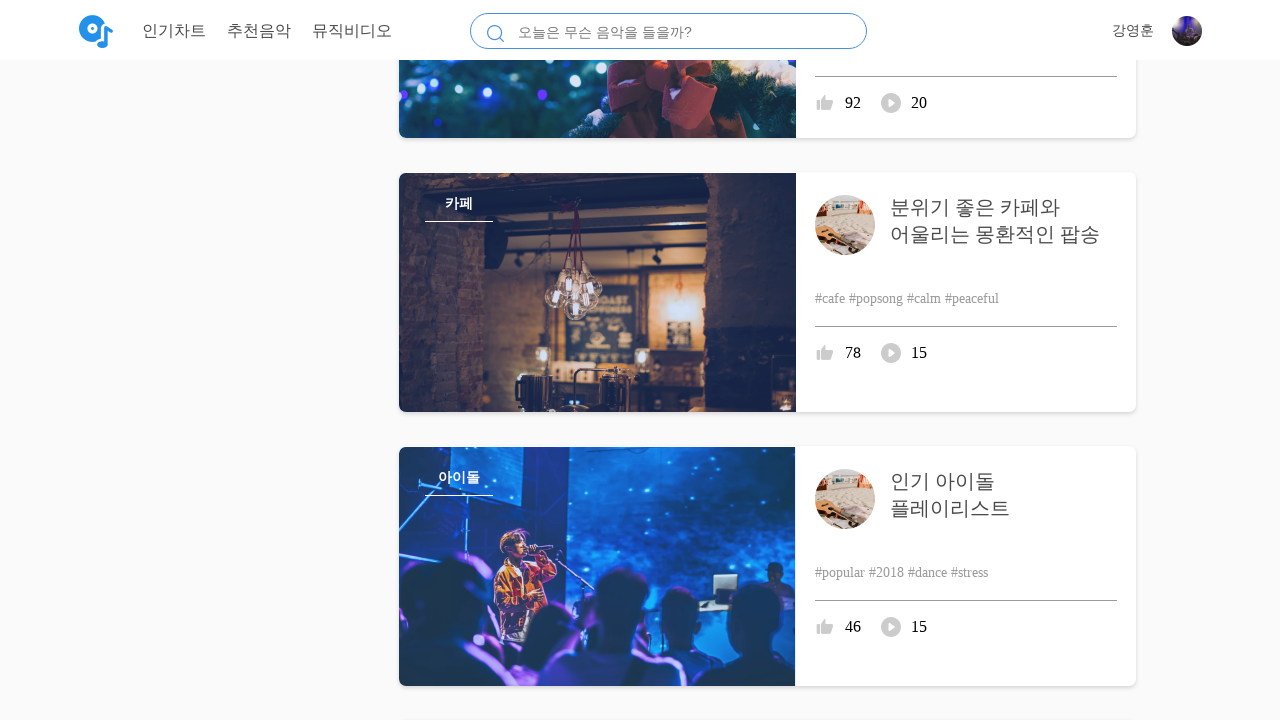

Scrolled to bottom of playlist page
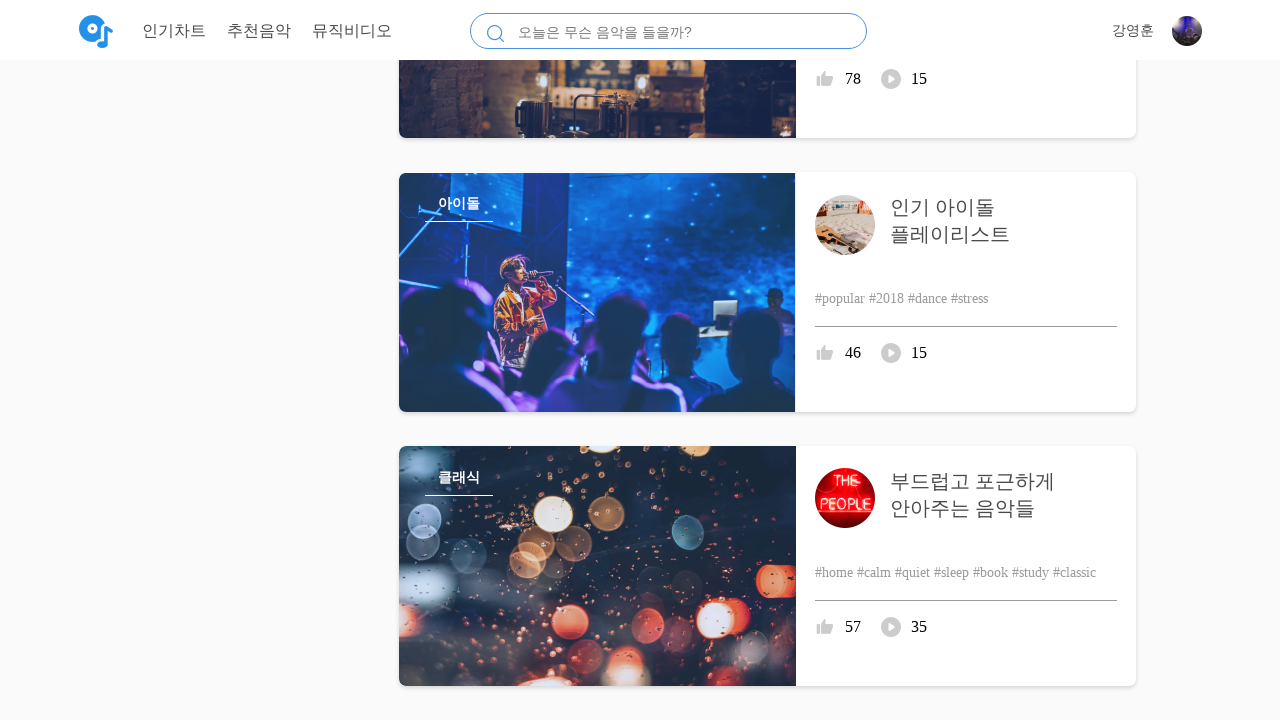

Waited 500ms for new playlist content to load
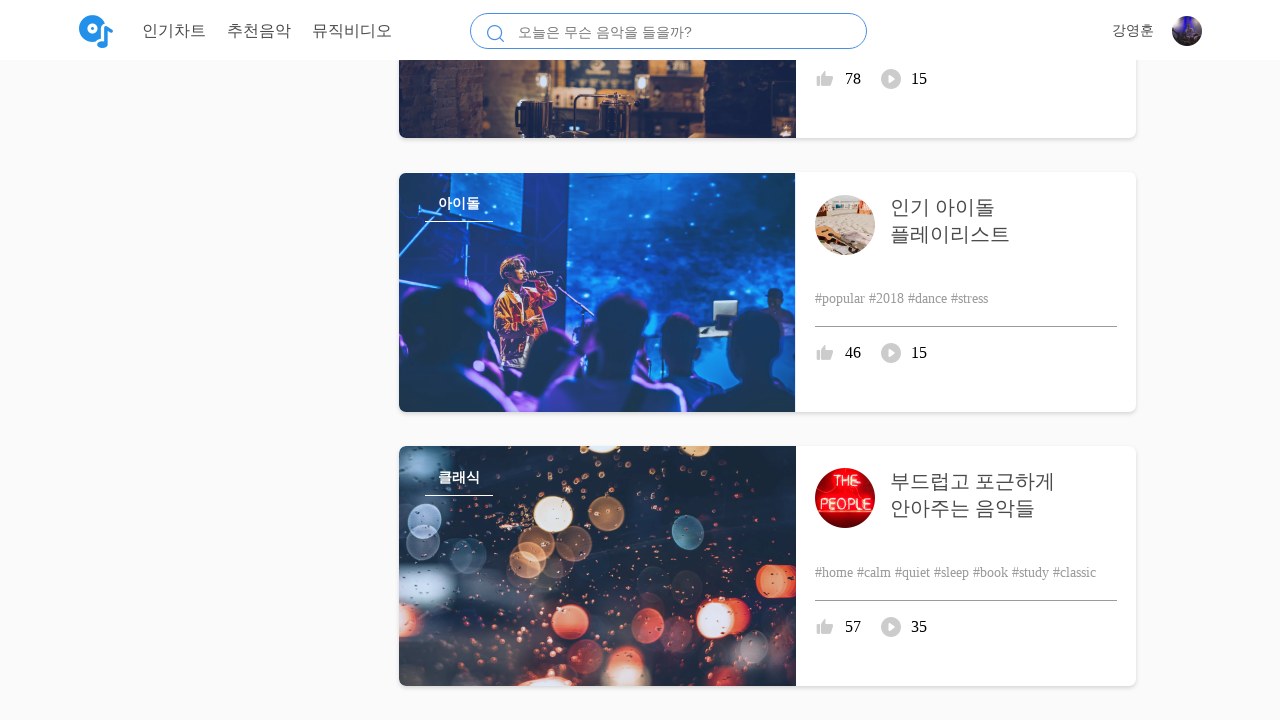

Retrieved updated page height after scroll
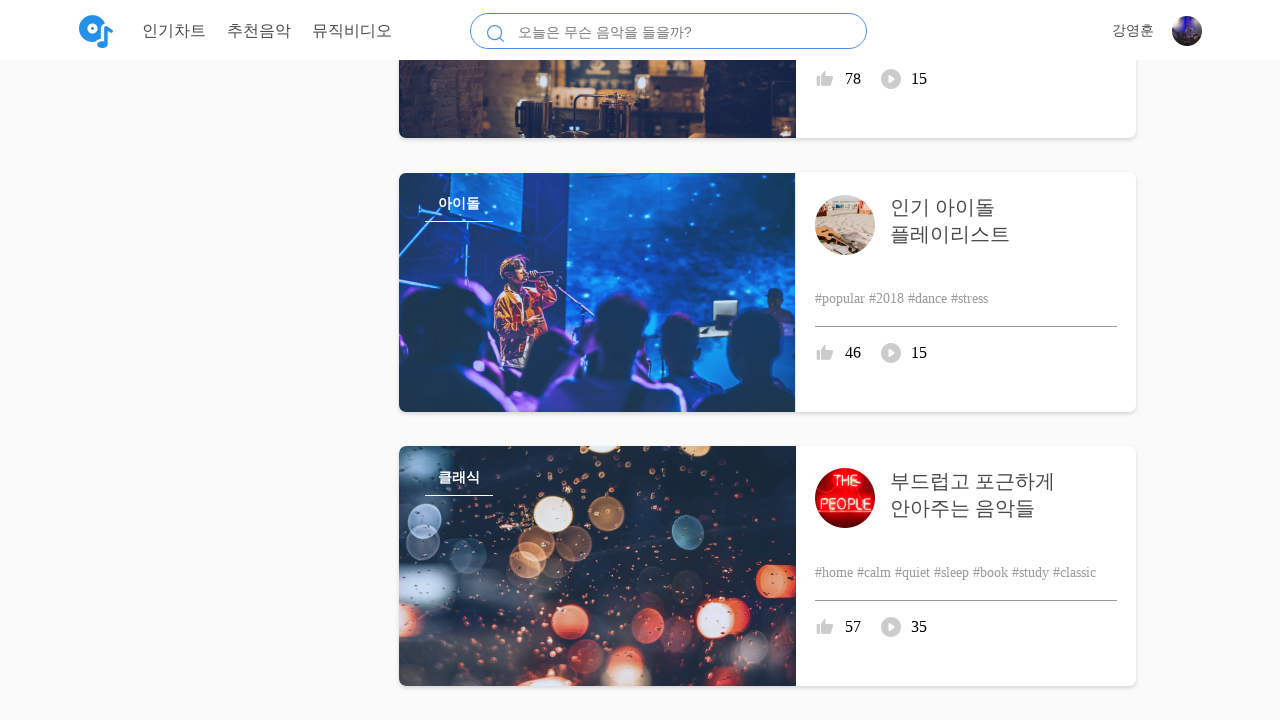

All playlist content loaded - no more scrolling needed
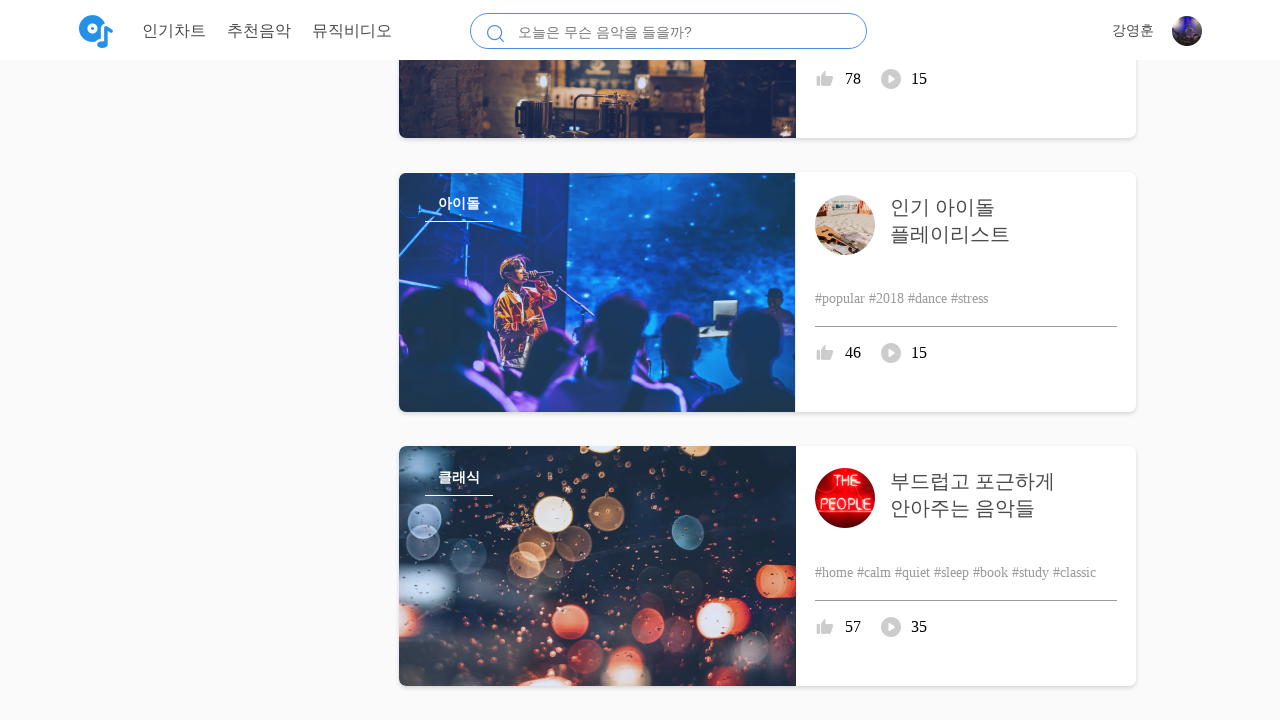

Verified playlist metadata elements are present on the page
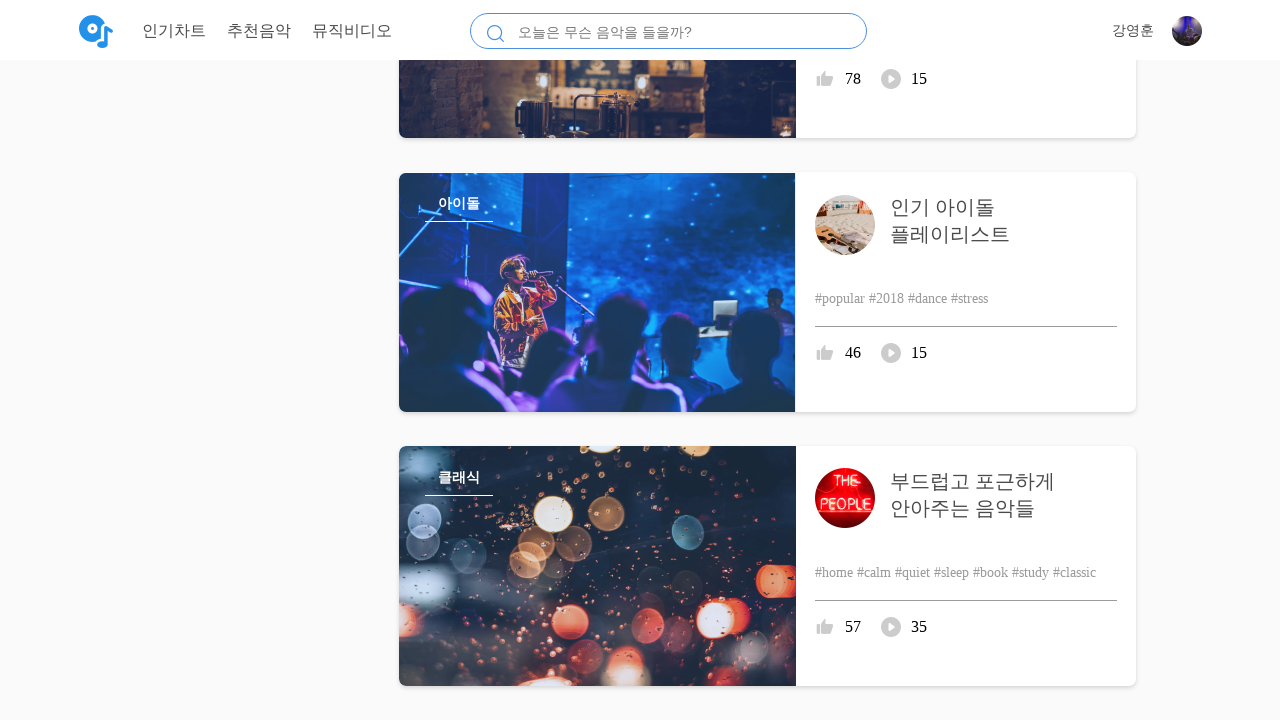

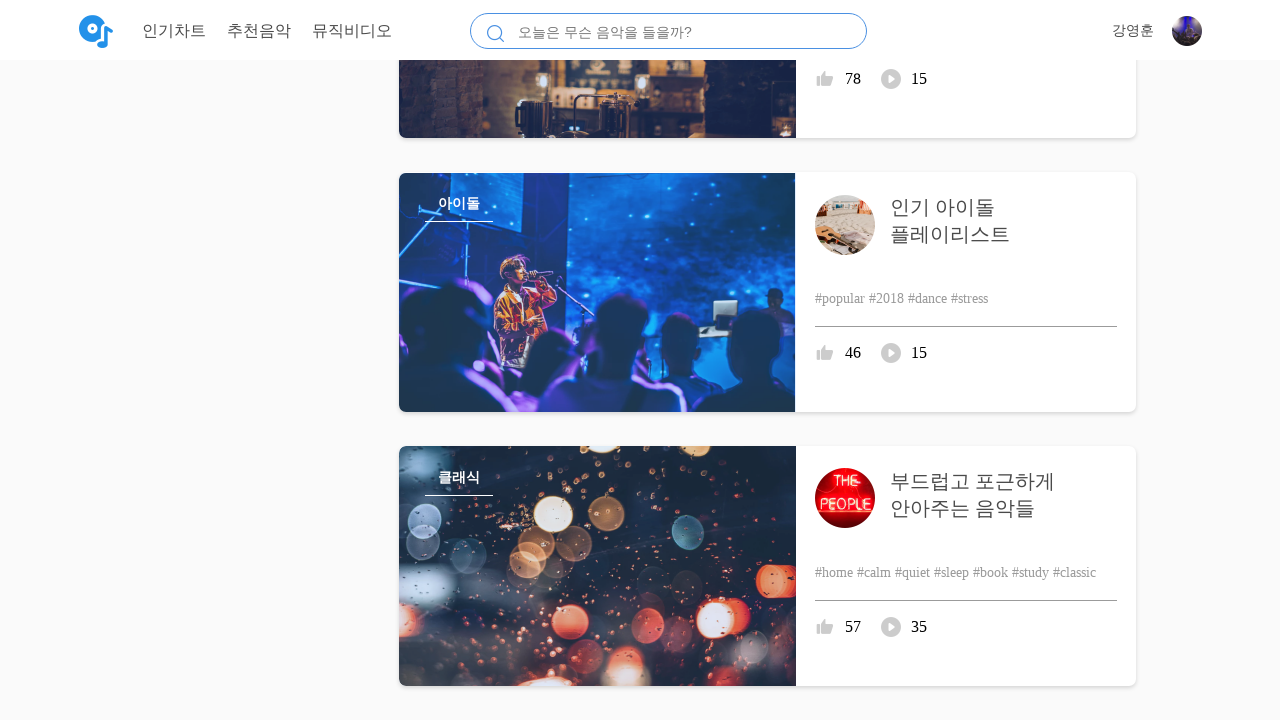